Waits for XHTTP messages to complete and verifies the message count displays zero

Starting URL: https://testpages.eviltester.com/styled/sync/xhttp-messages.html

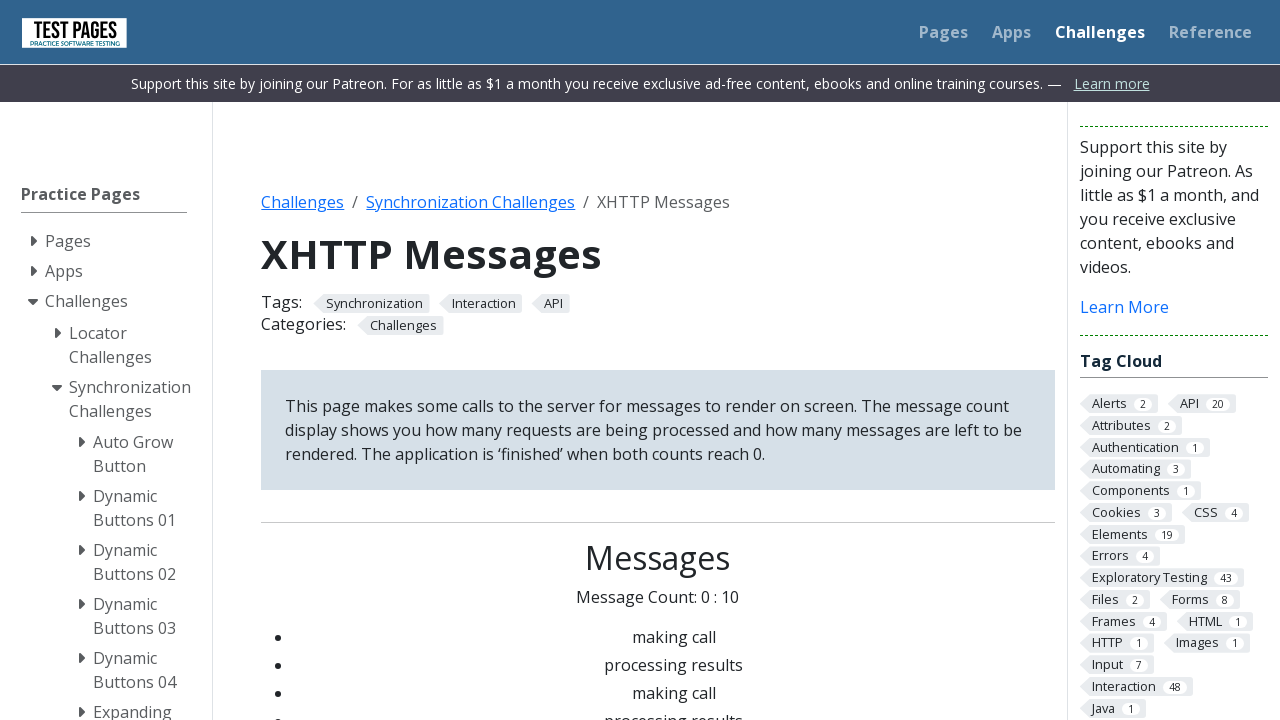

Navigated to XHTTP messages test page
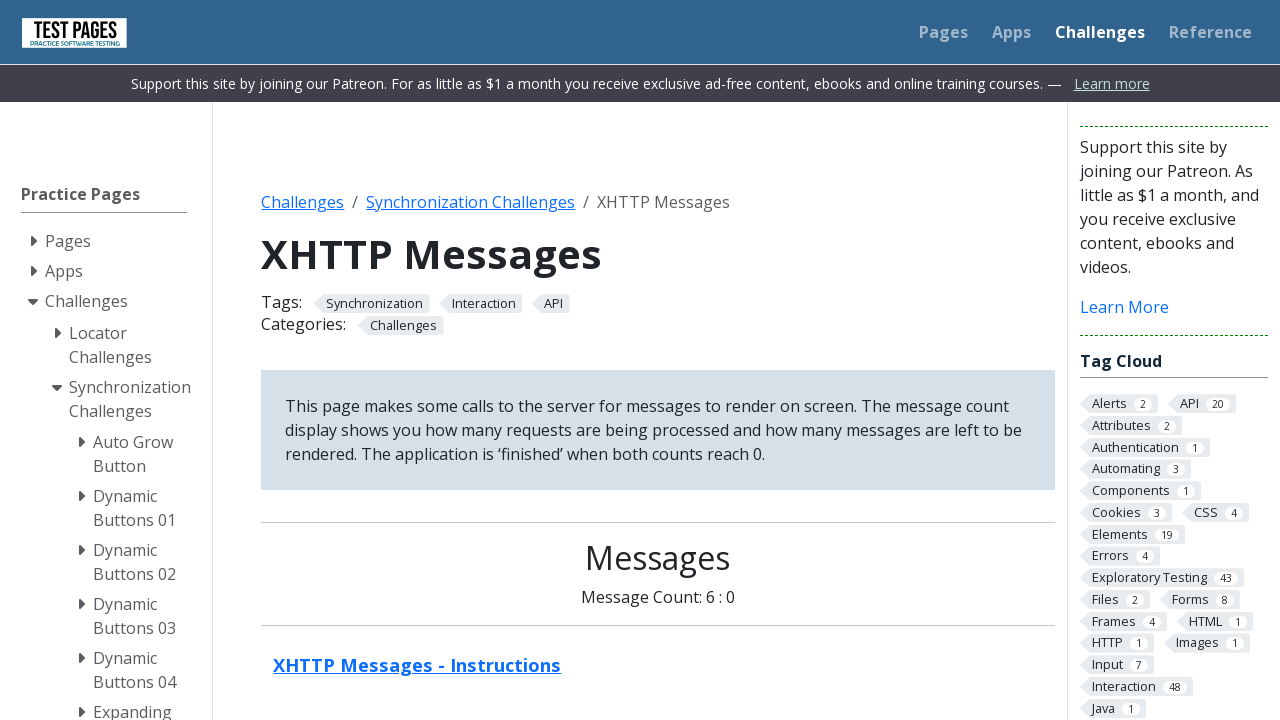

Waited for XHTTP messages to complete - message count now displays 0 : 0
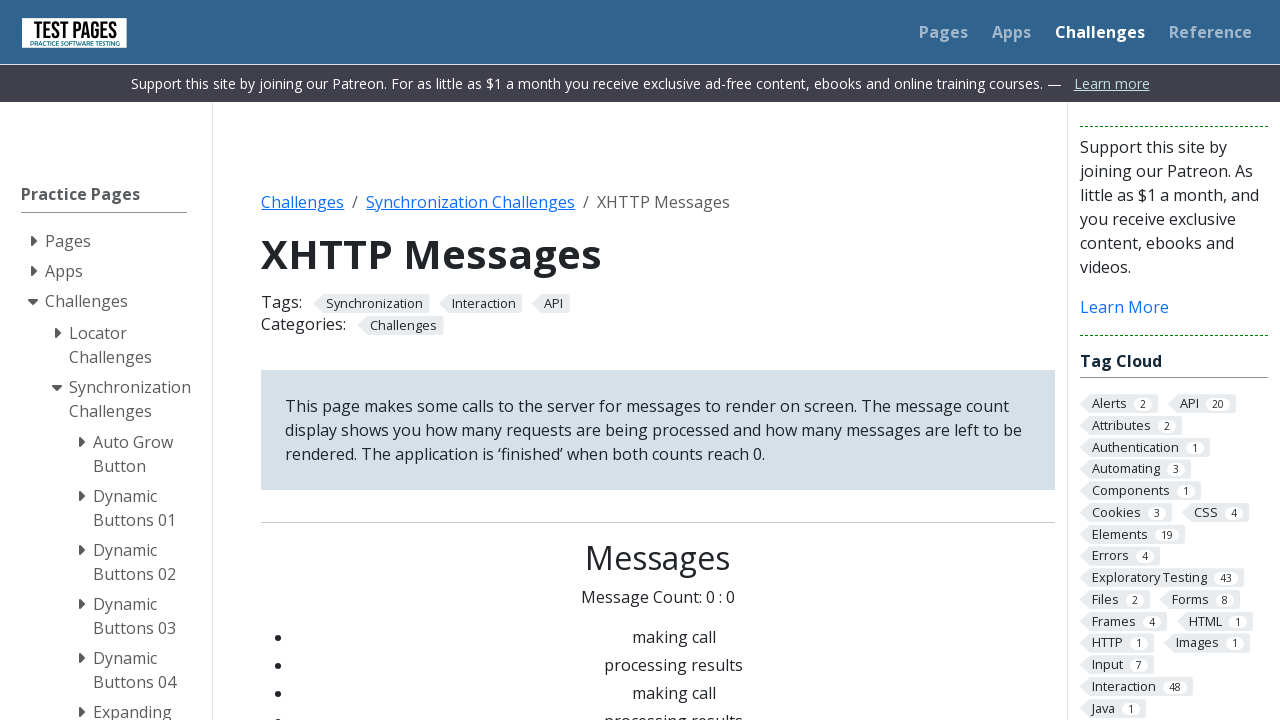

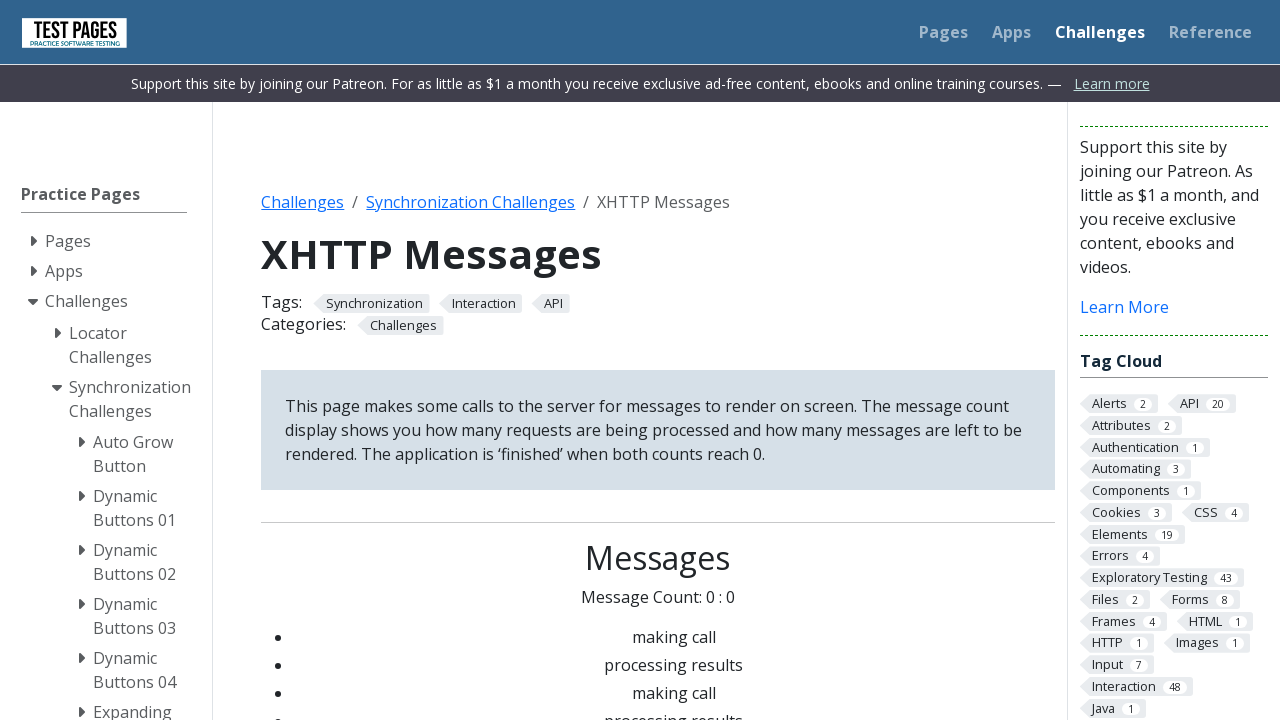